Tests PWD (Philadelphia Water Department) address search functionality by searching for an address and verifying property details, deeds, and zoning information.

Starting URL: https://atlas-dev.phila.gov/

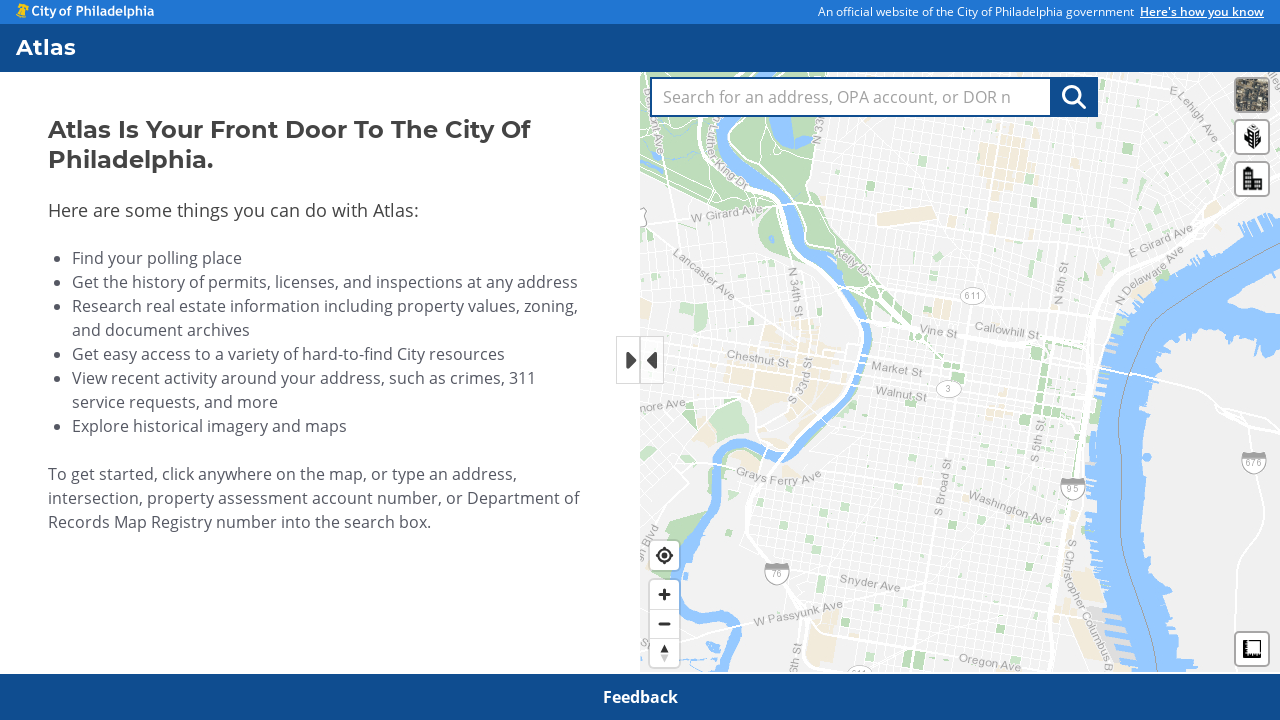

Navigated to Philadelphia Atlas dev site
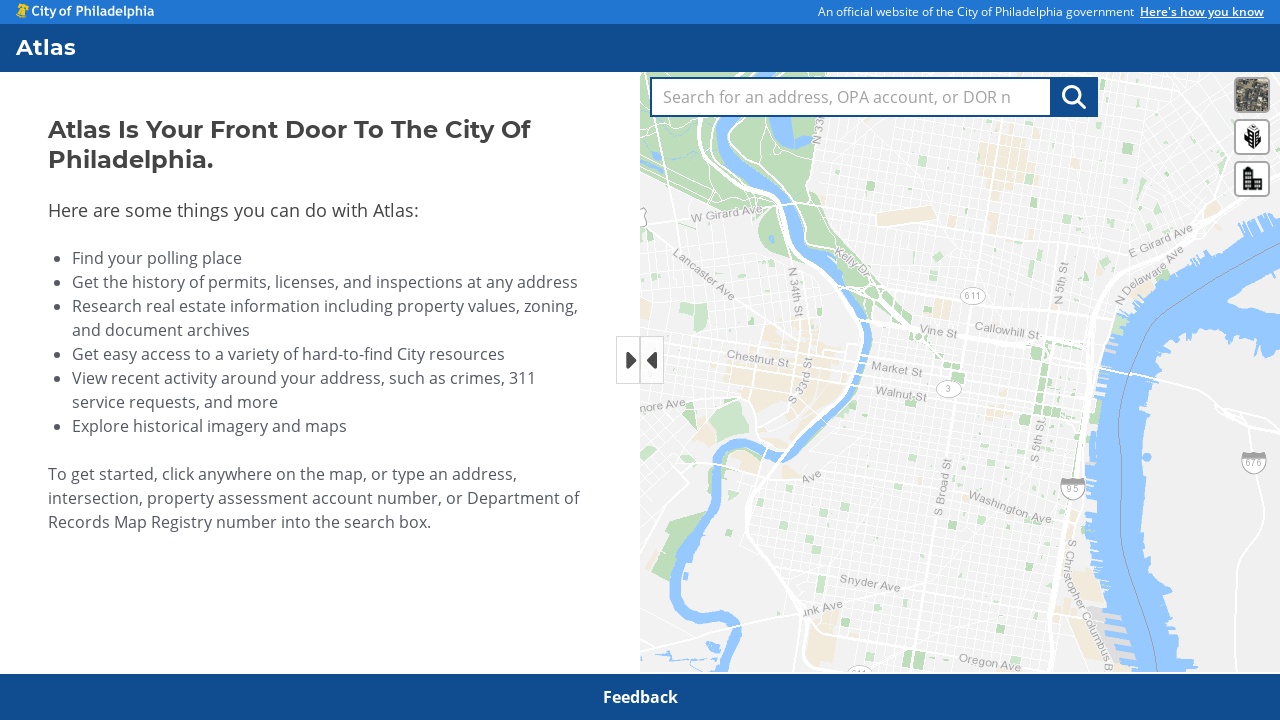

Clicked on address search textbox at (851, 97) on internal:role=textbox[name="Search for an address, OPA"i]
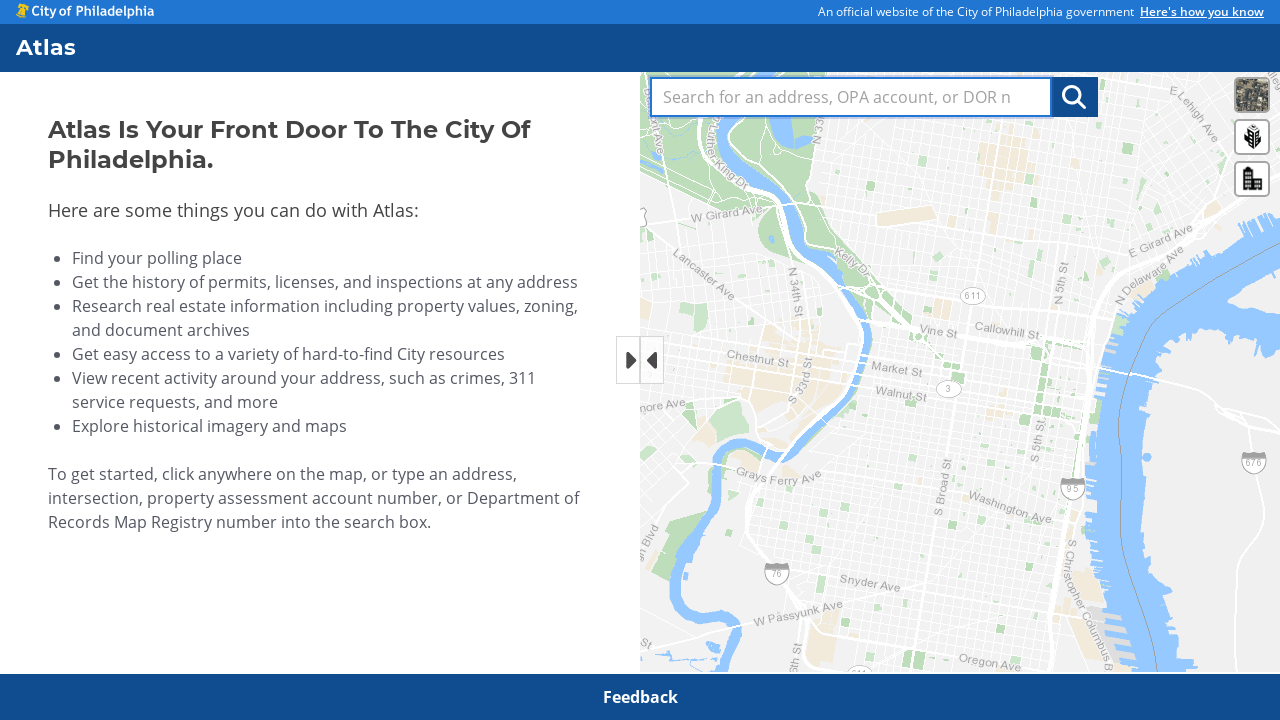

Filled search field with '5036 HAWTHORNE ST' on internal:role=textbox[name="Search for an address, OPA"i]
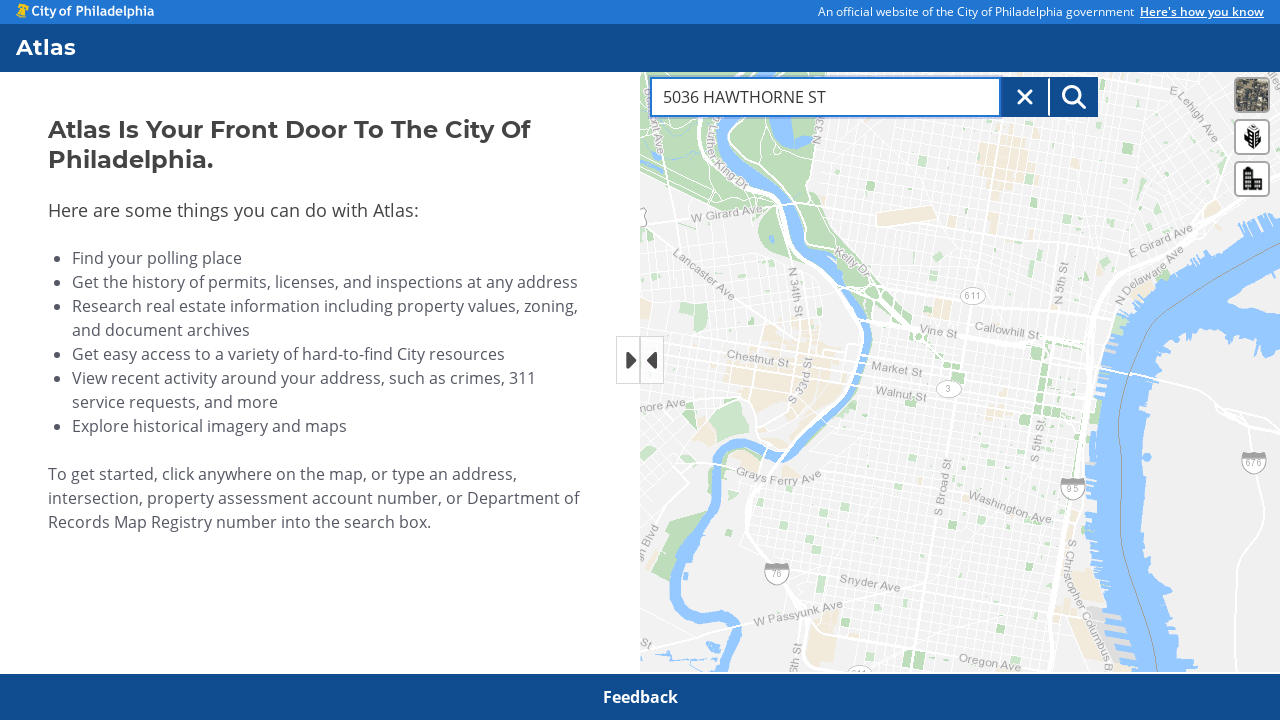

Clicked address search button at (1074, 97) on internal:role=button[name="Address Search Button"i]
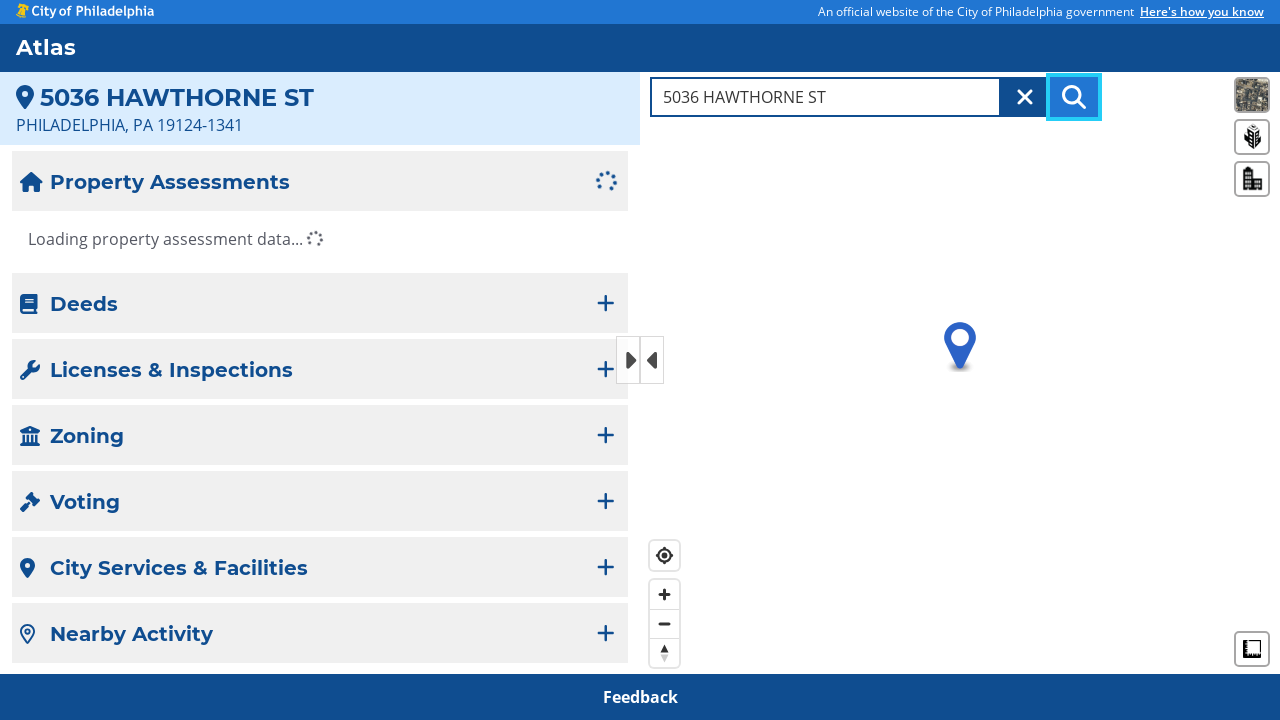

Verified OPA number '622250305' is present in property data
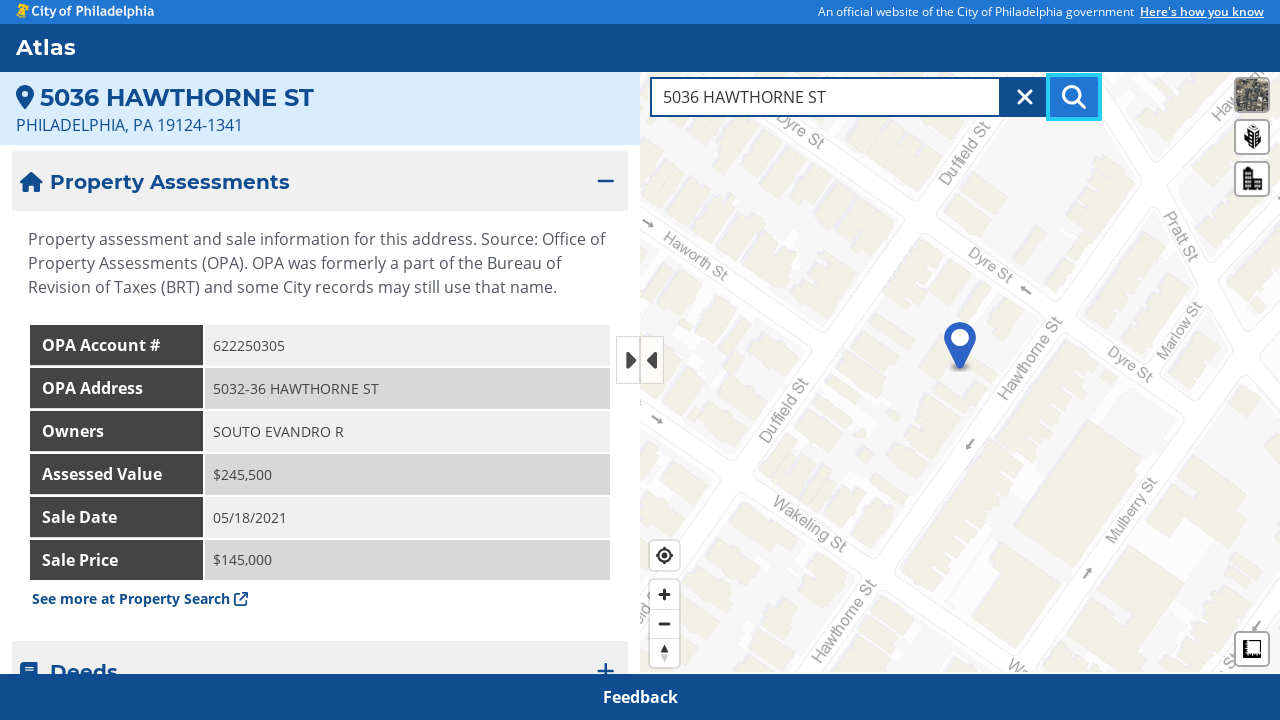

Verified property address '5032-36 HAWTHORNE ST' is present in property data
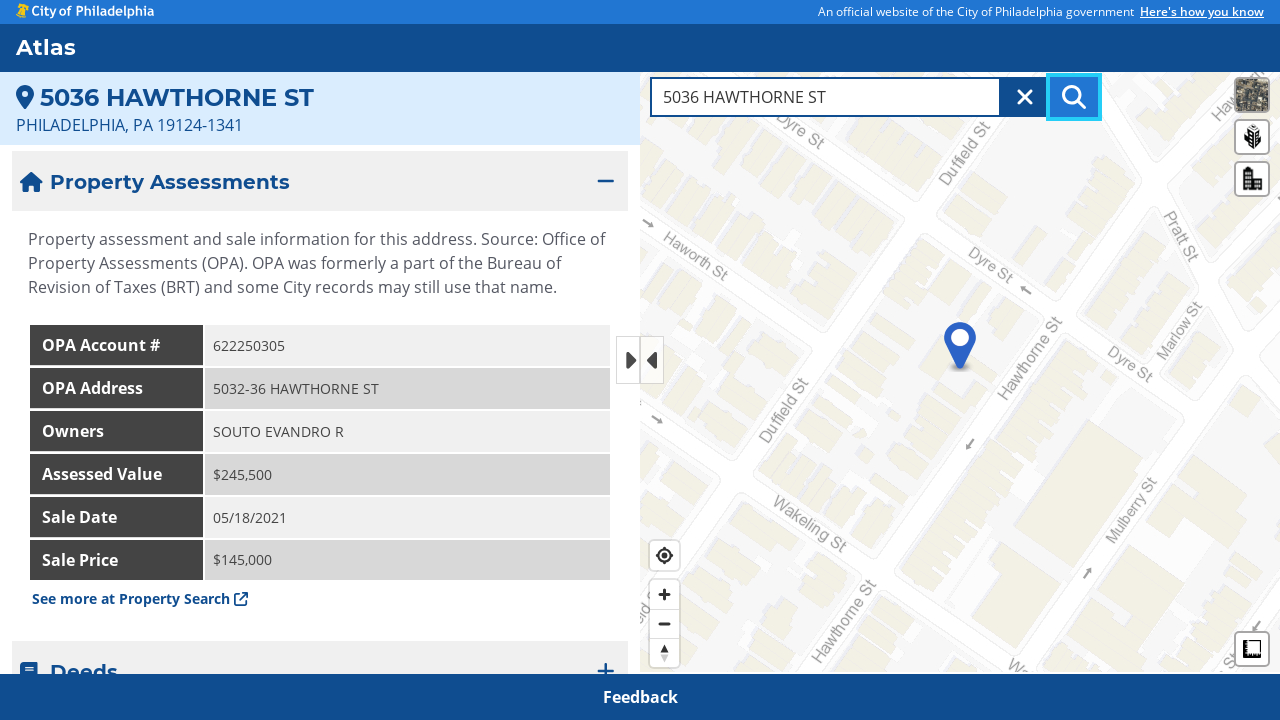

Clicked on Deeds button to view deed information at (320, 647) on internal:role=button[name="Deeds"i]
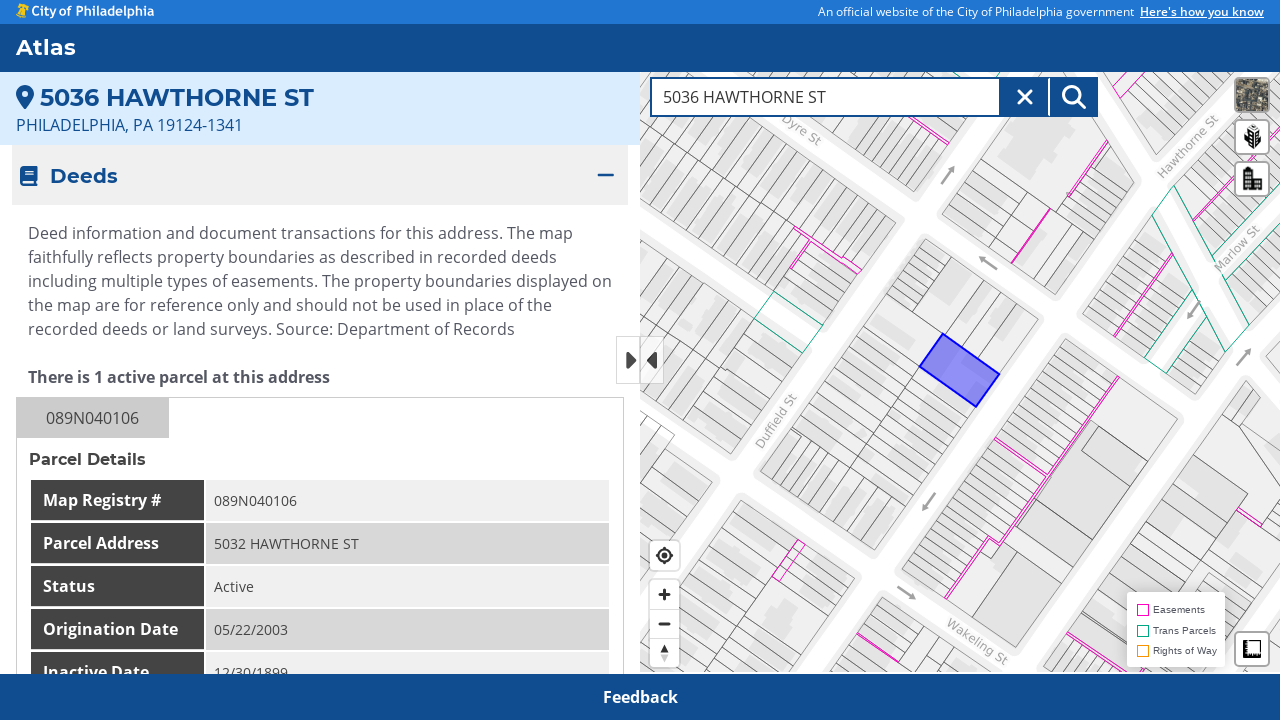

Verified deed record '089N040106' is present in deeds table
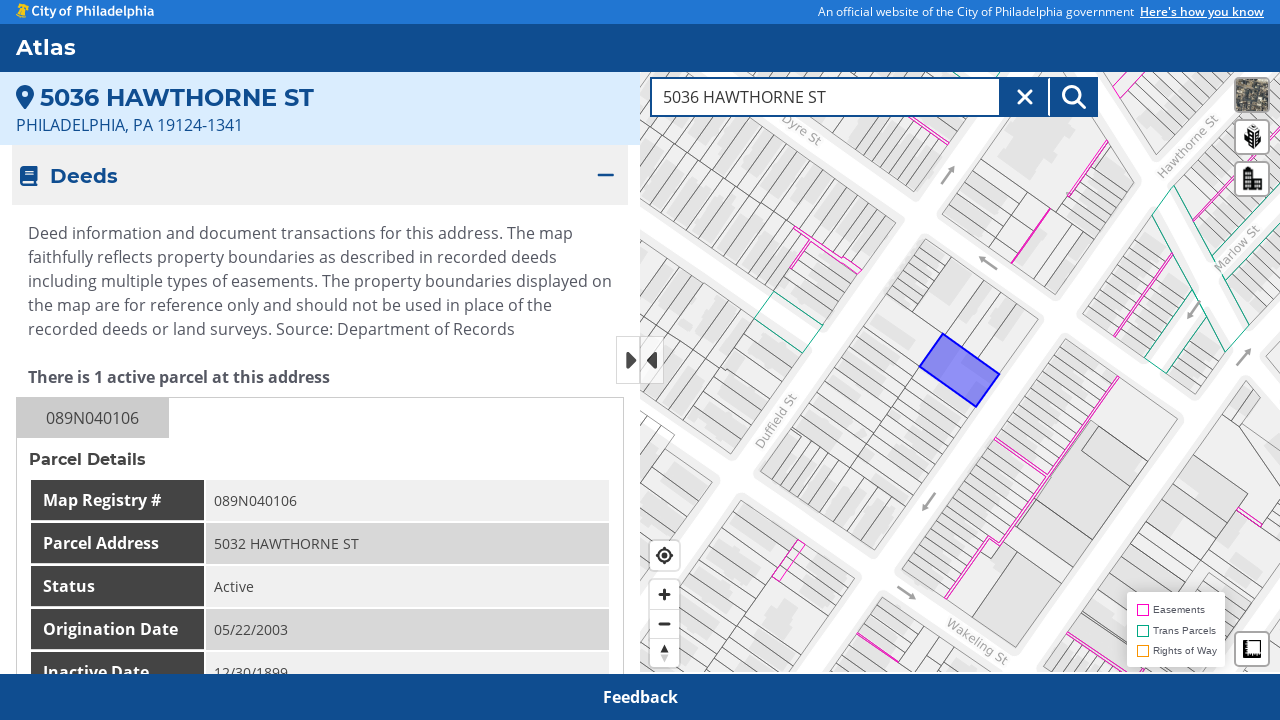

Clicked on Zoning button to view zoning information at (320, 419) on internal:role=button[name="Zoning"i]
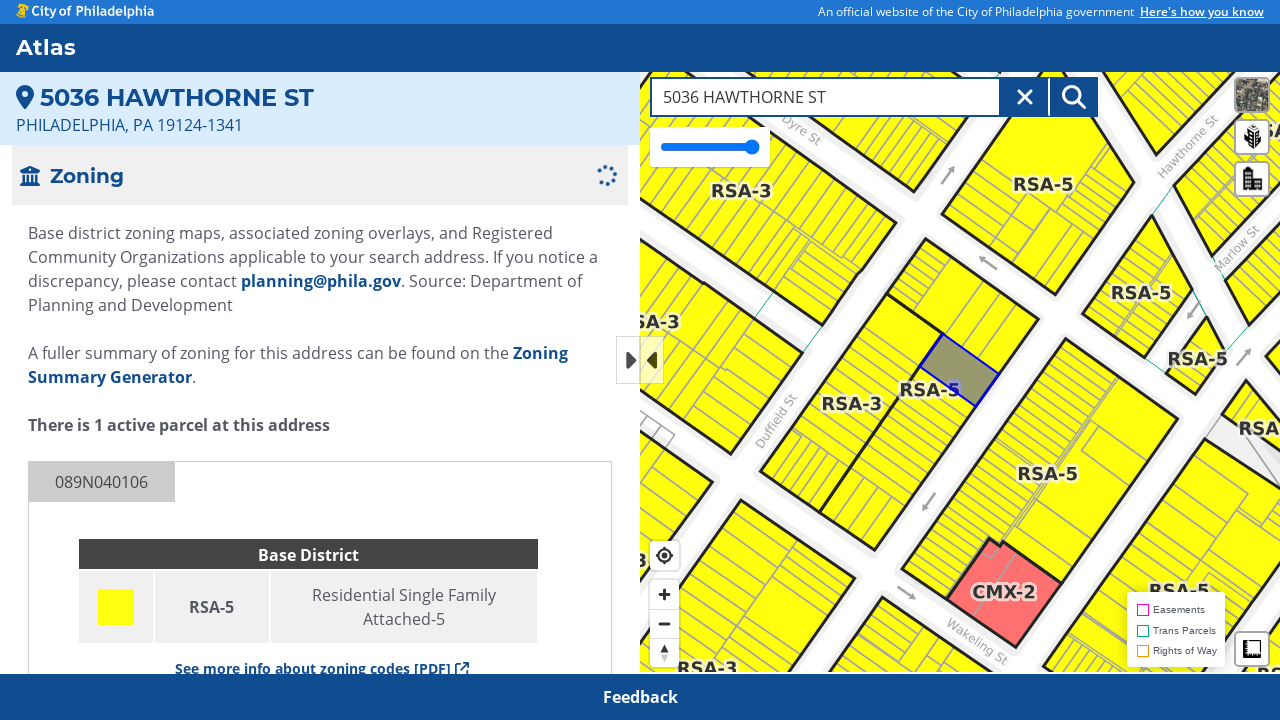

Verified zoning classification 'RSA-5' is present for the property
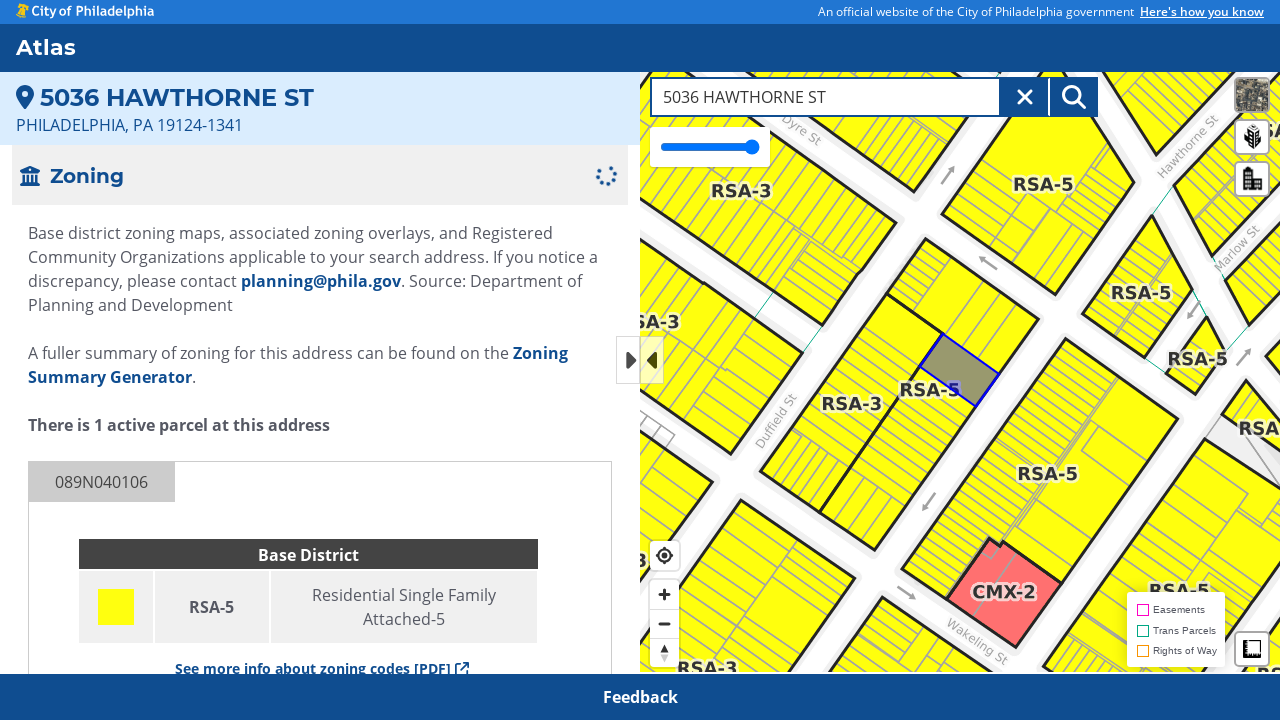

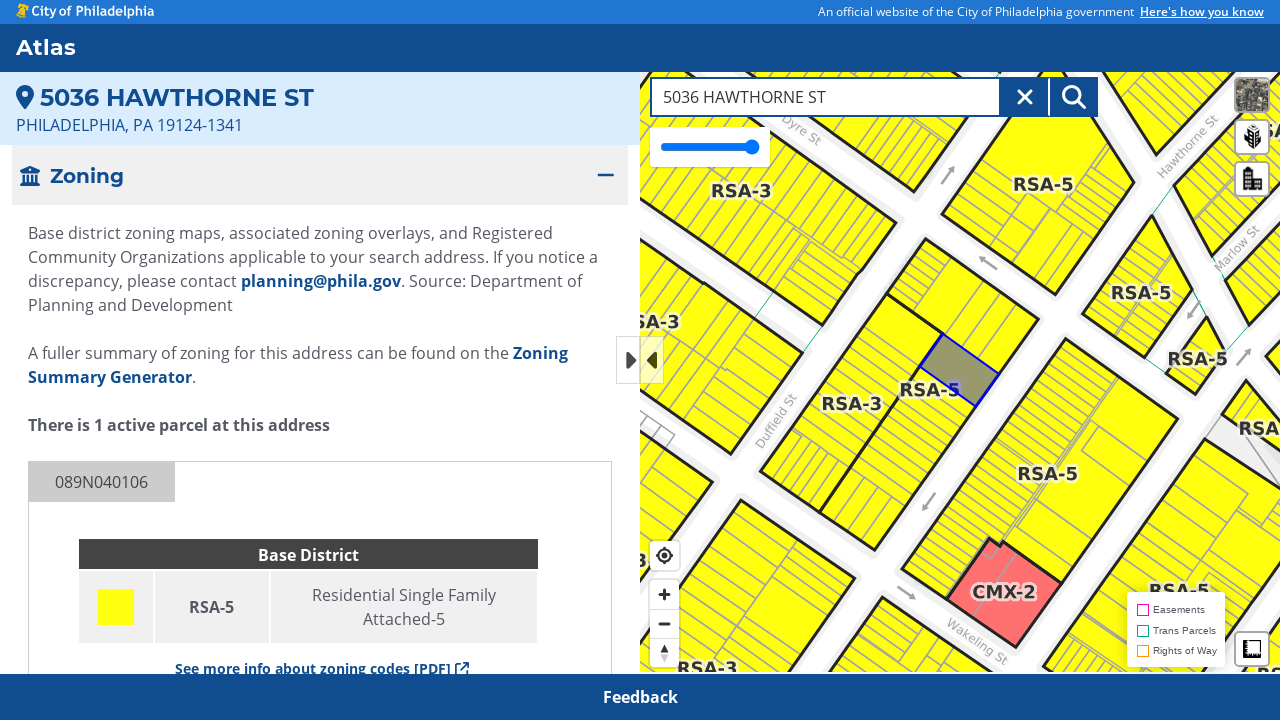